Navigates to the FitPeo revenue calculator page and waits for it to load

Starting URL: https://fitpeo.com/revenue-calculator

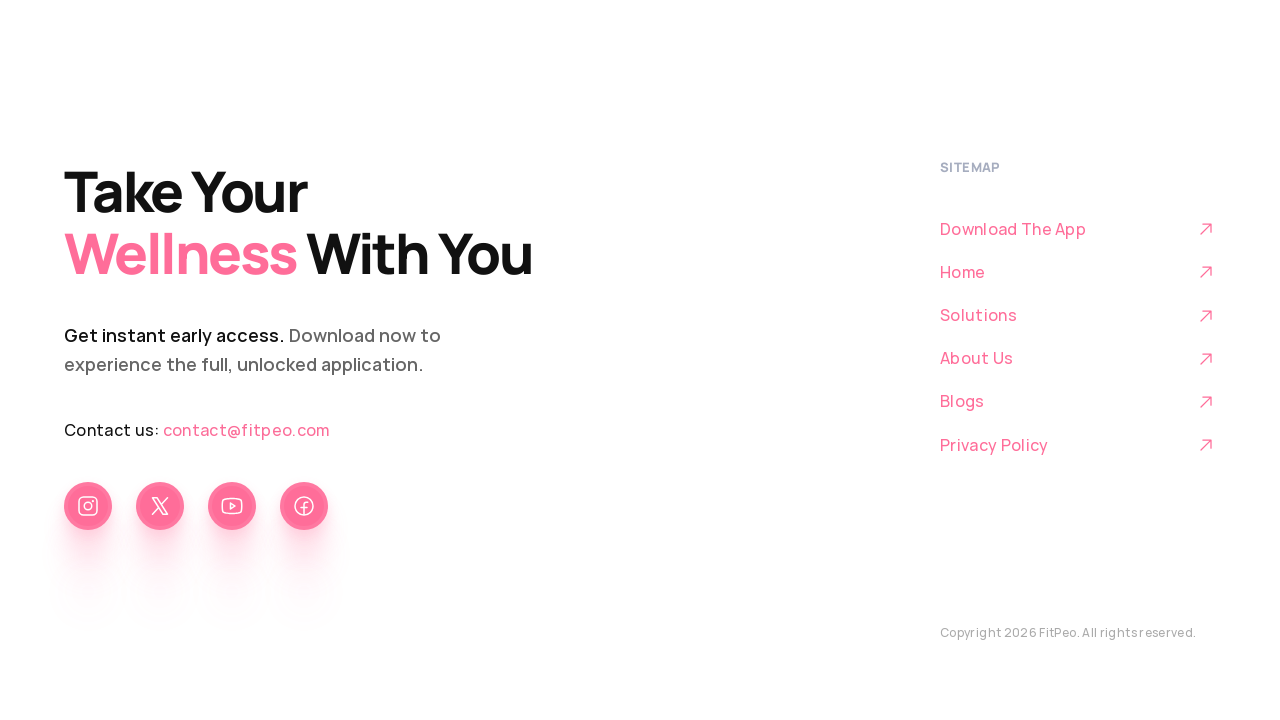

Navigated to FitPeo revenue calculator page
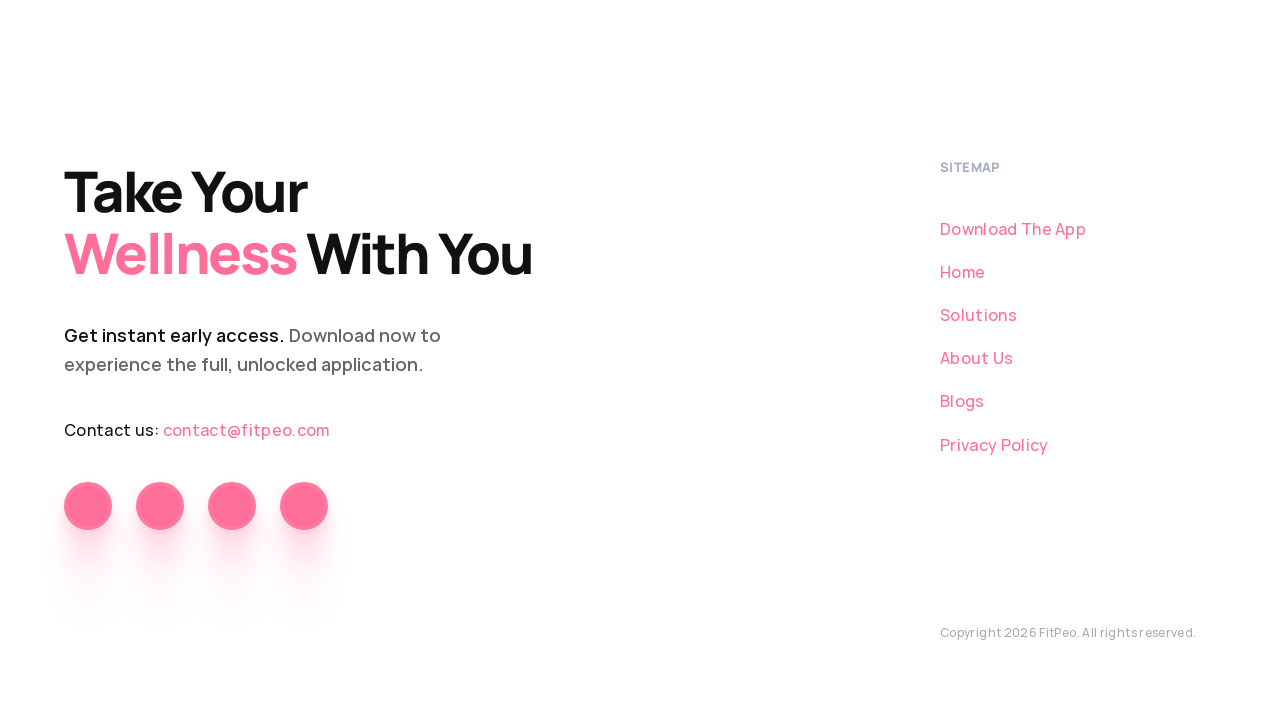

Waited for page to fully load with networkidle state
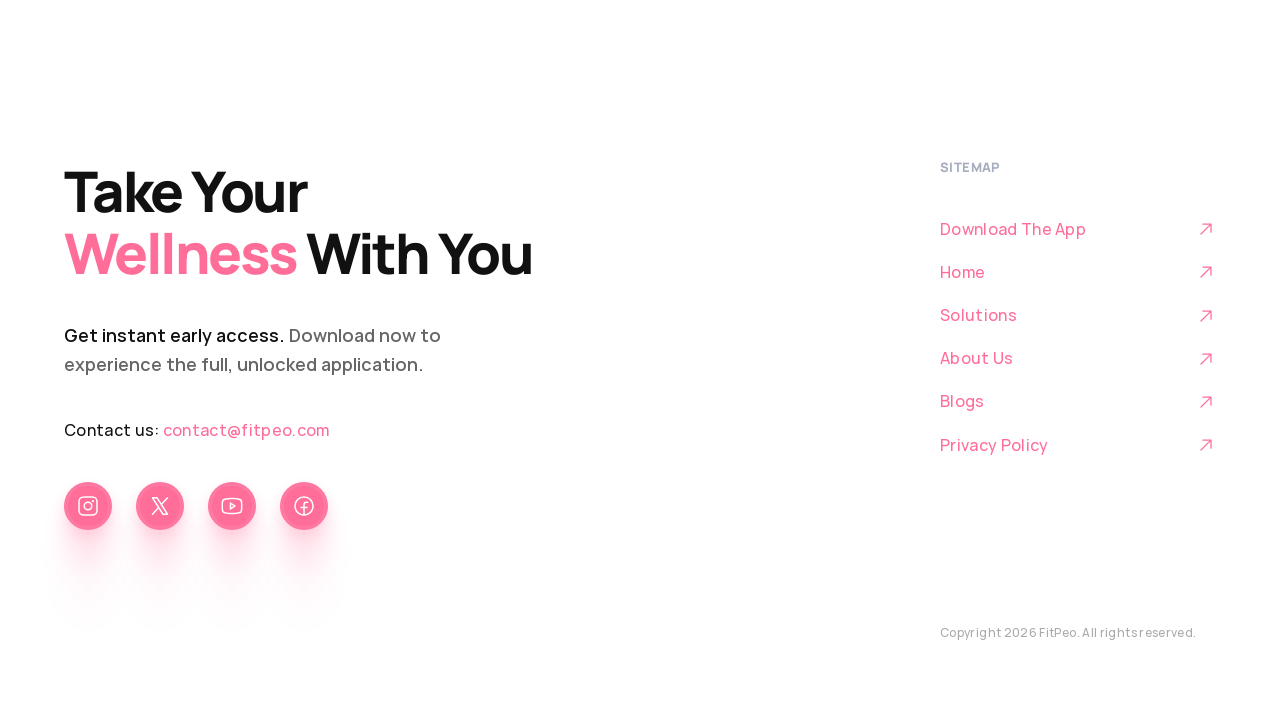

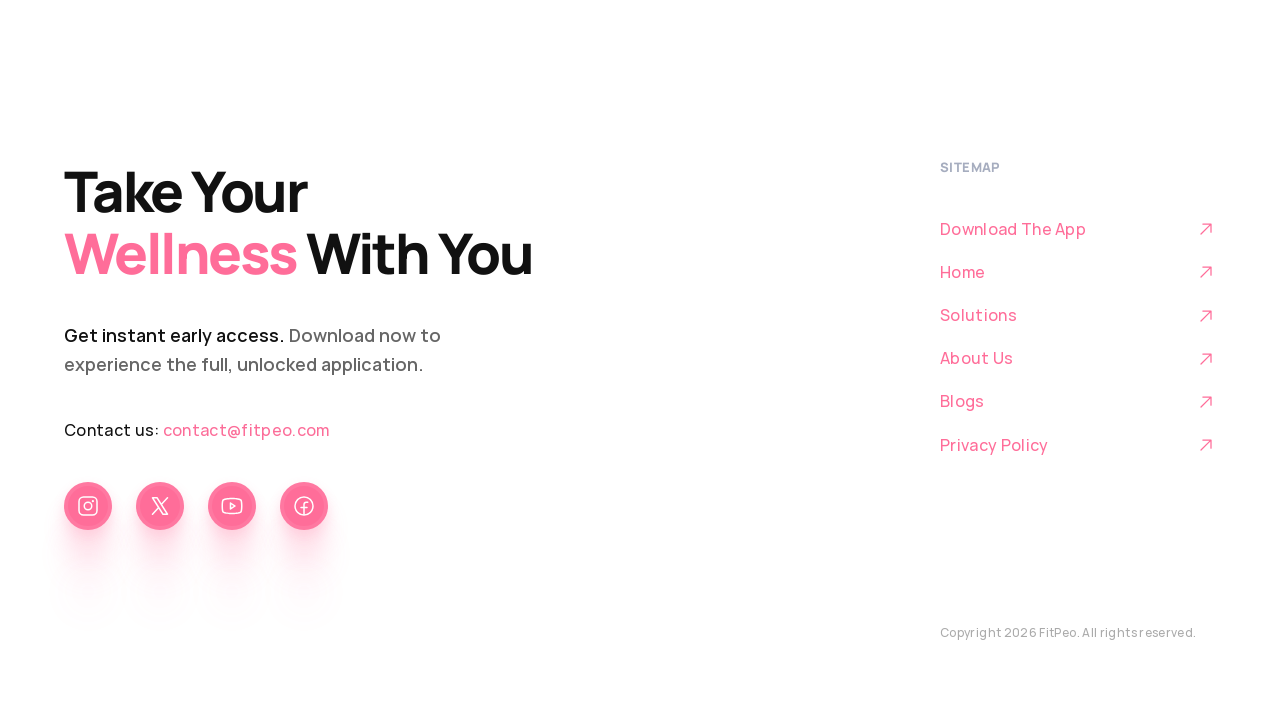